Navigates to the-internet test site, counts all links on the homepage, then clicks on the "Inputs" link to navigate to the inputs page

Starting URL: https://the-internet.herokuapp.com/

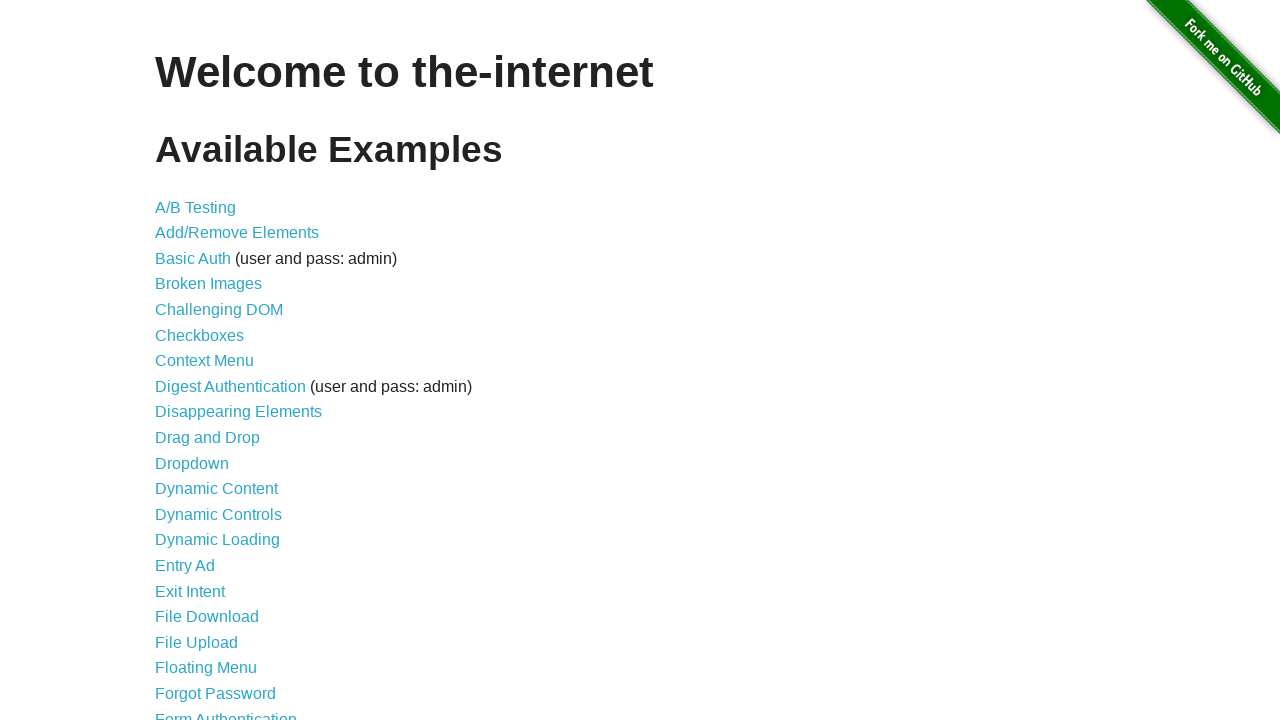

Navigated to the-internet homepage
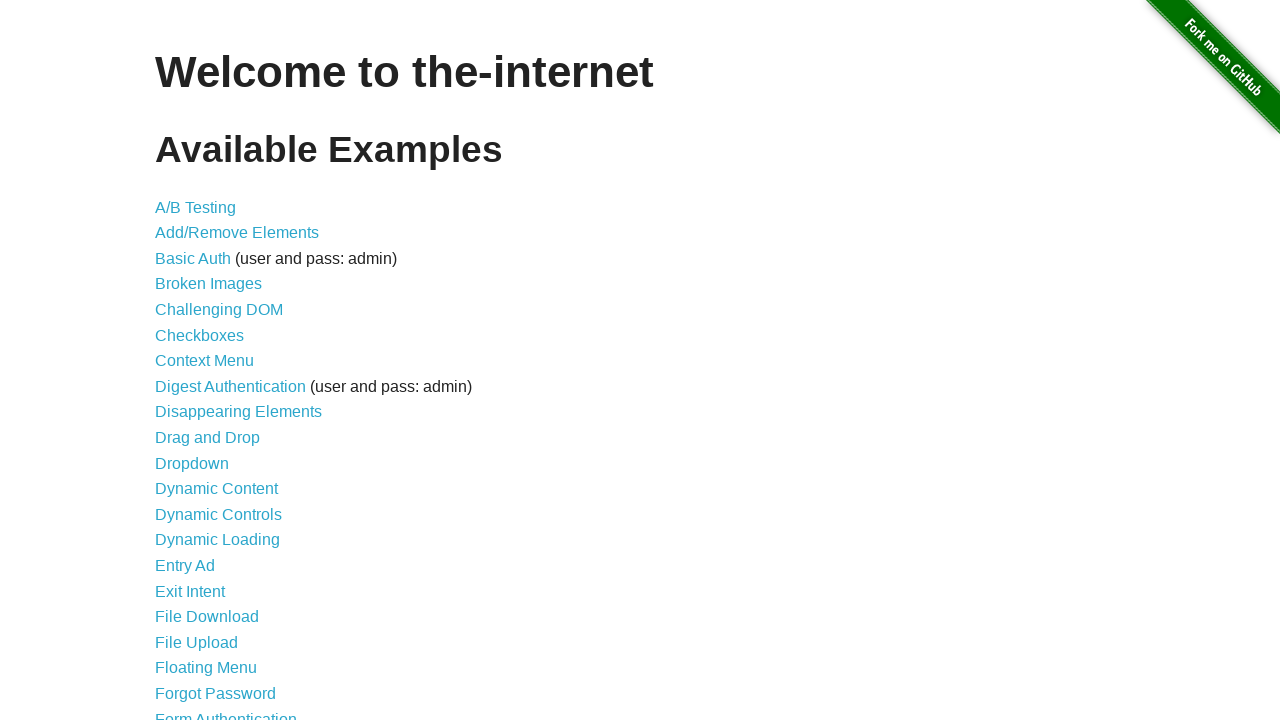

Located all links on homepage - found 46 total links
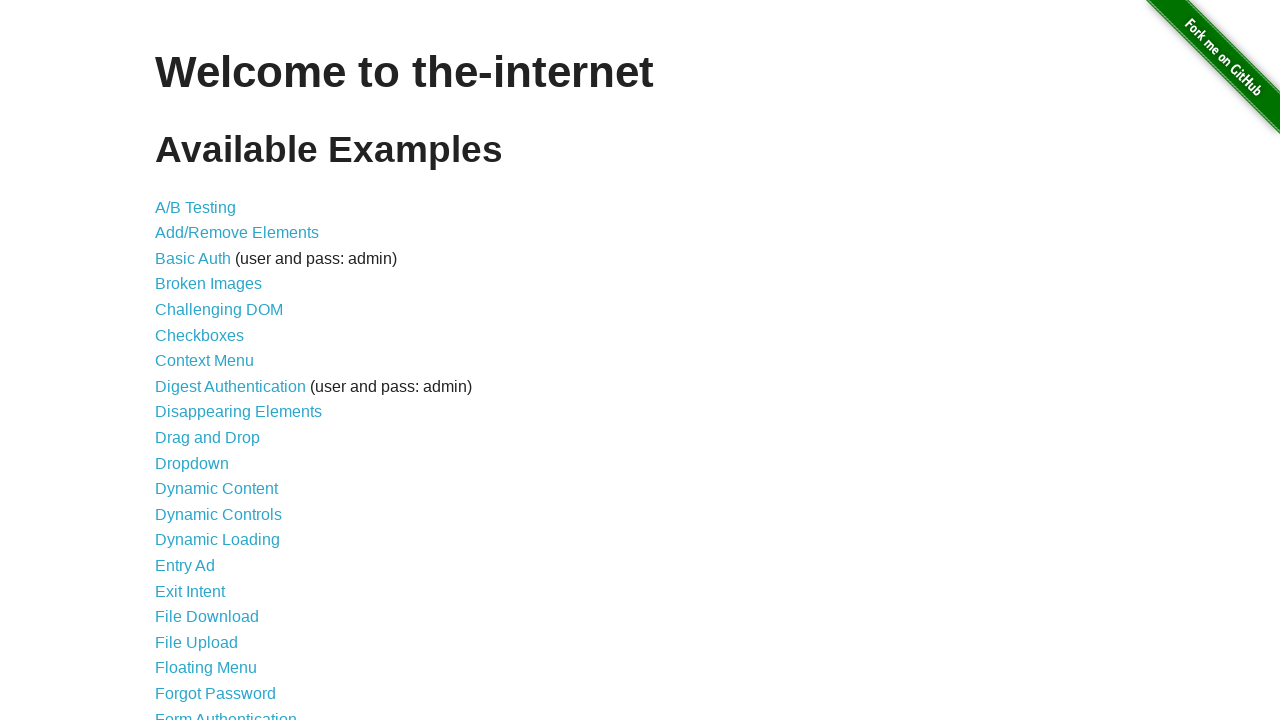

Clicked on the 'Inputs' link at (176, 361) on text=Inputs
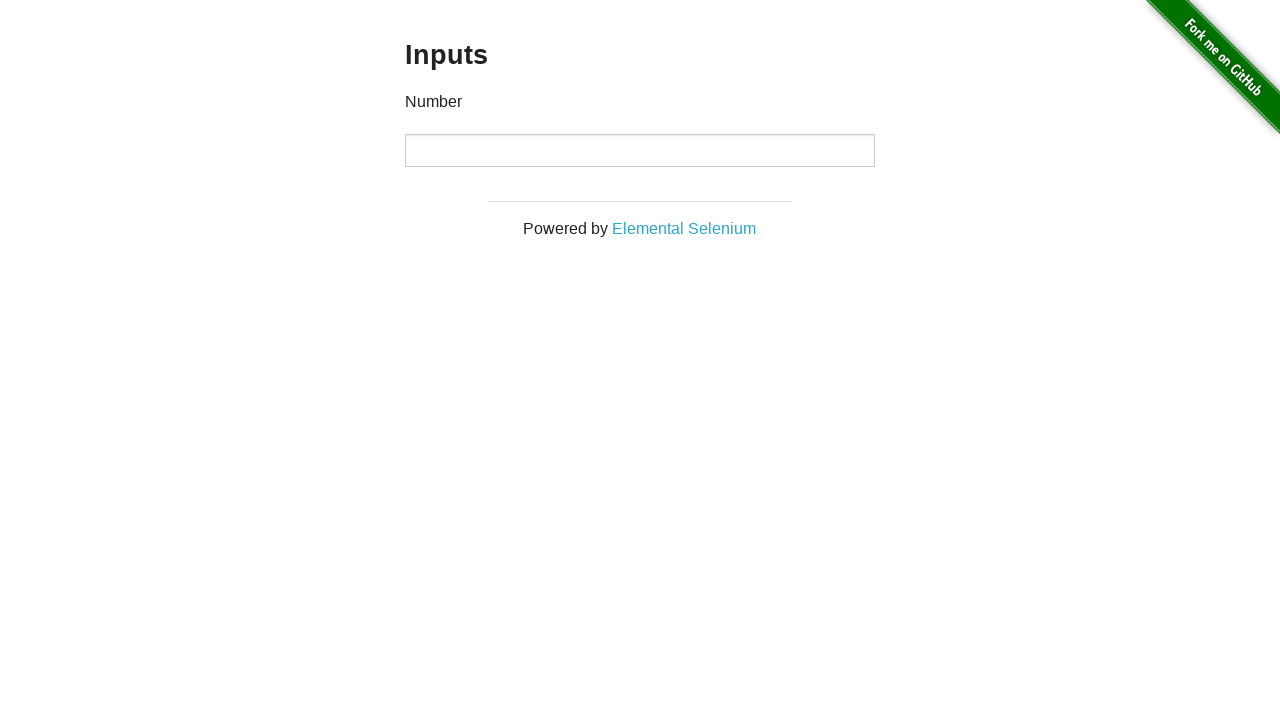

Navigated to Inputs page with title: The Internet
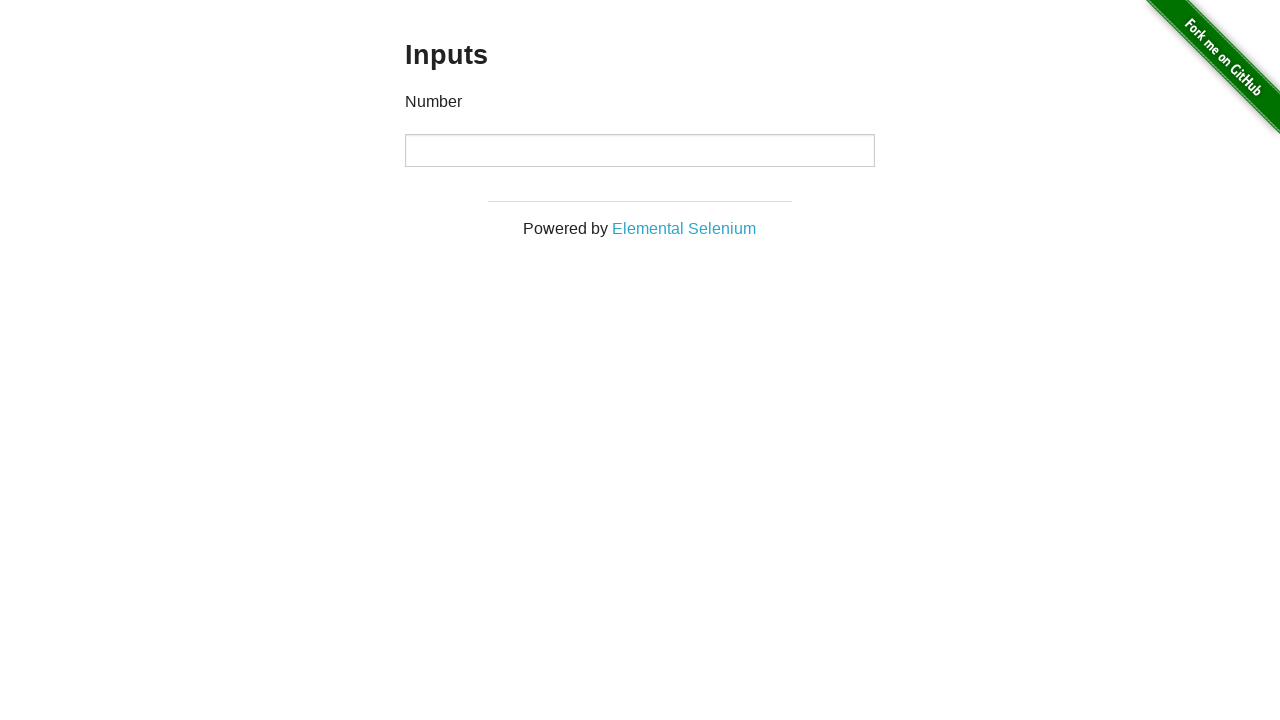

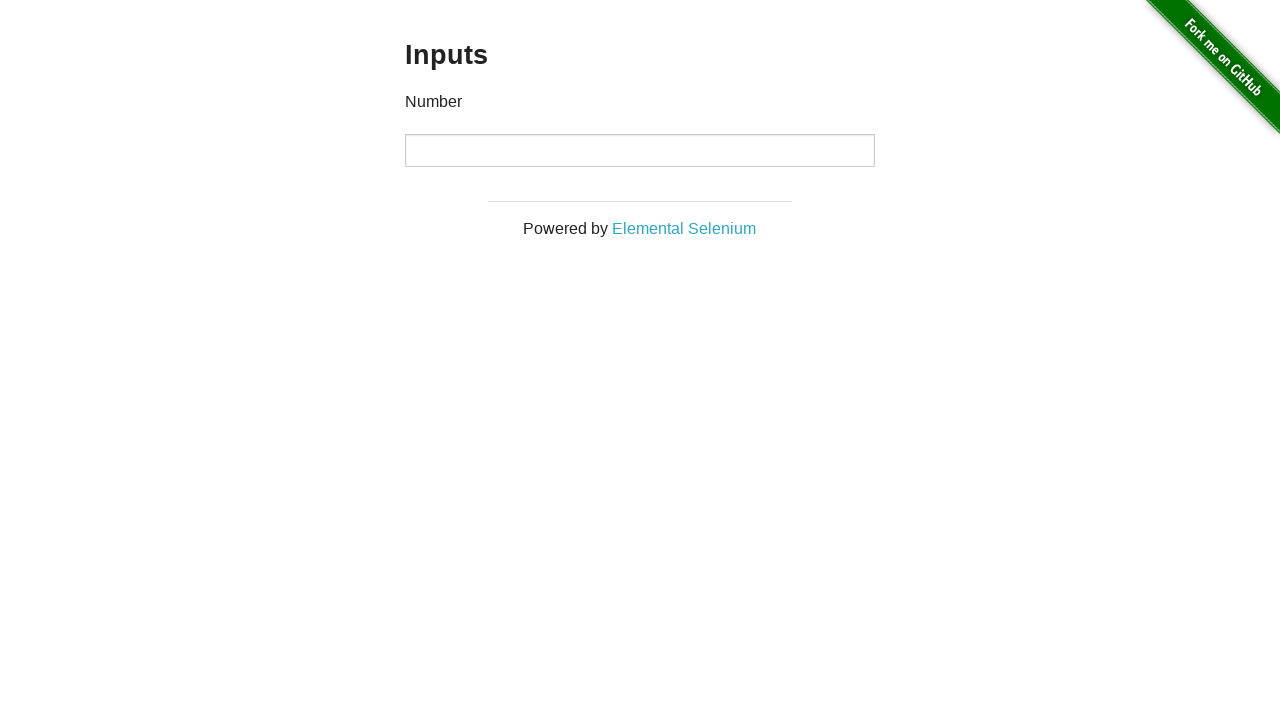